Tests search functionality on calculator.net by filling the search field multiple times with different values and clicking the search button

Starting URL: https://www.calculator.net/

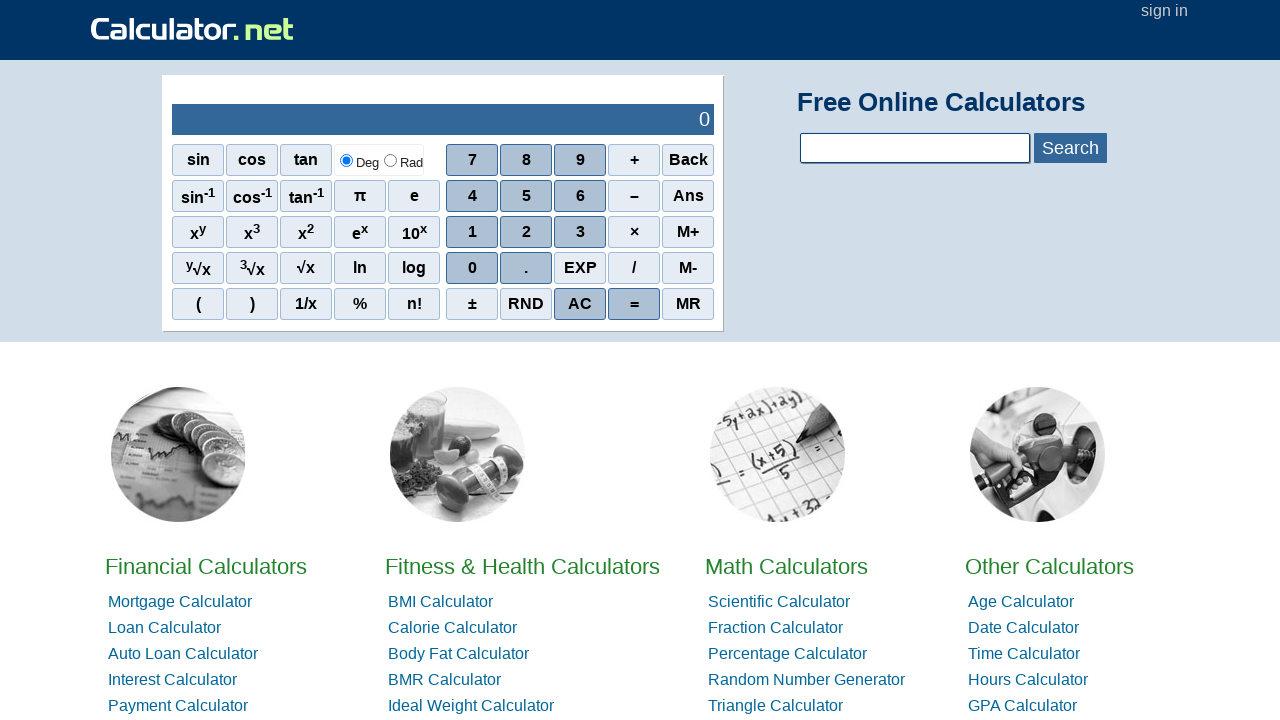

Filled search field with 'String1' using input[type='text'] selector on input[type='text']
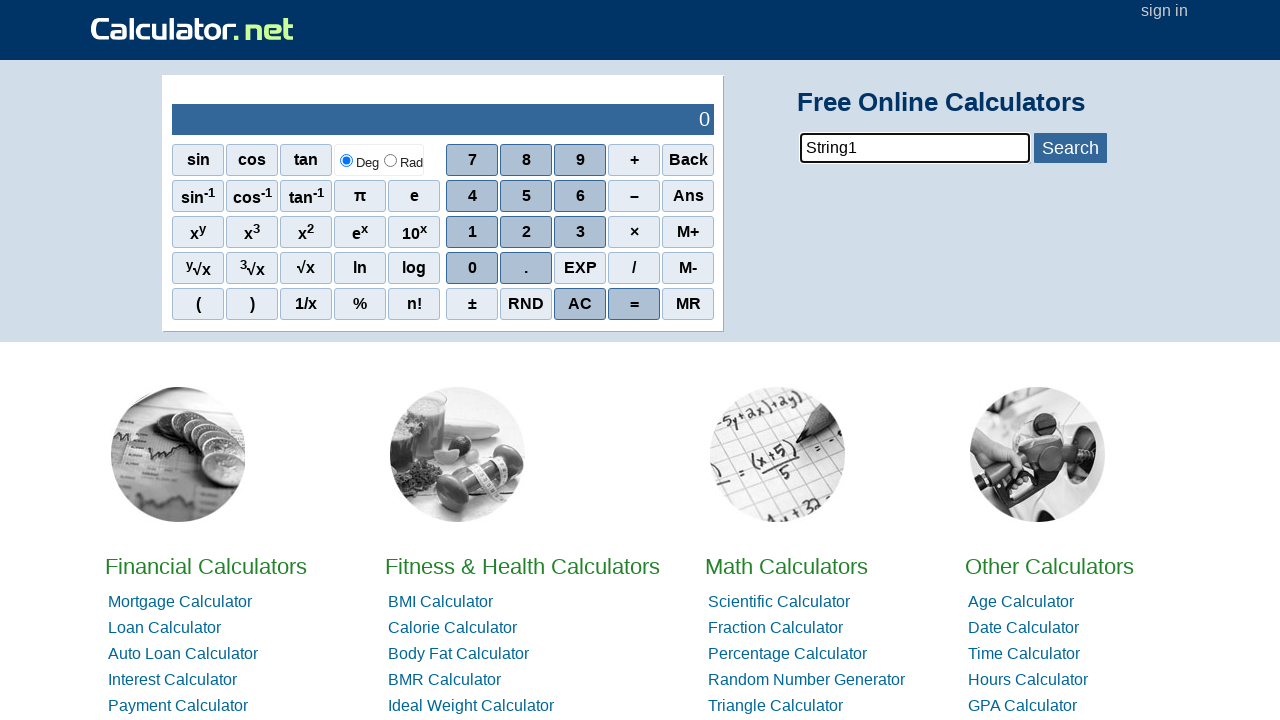

Filled search field with 'String2' using input[name='calcSearchTerm'] selector on input[name='calcSearchTerm']
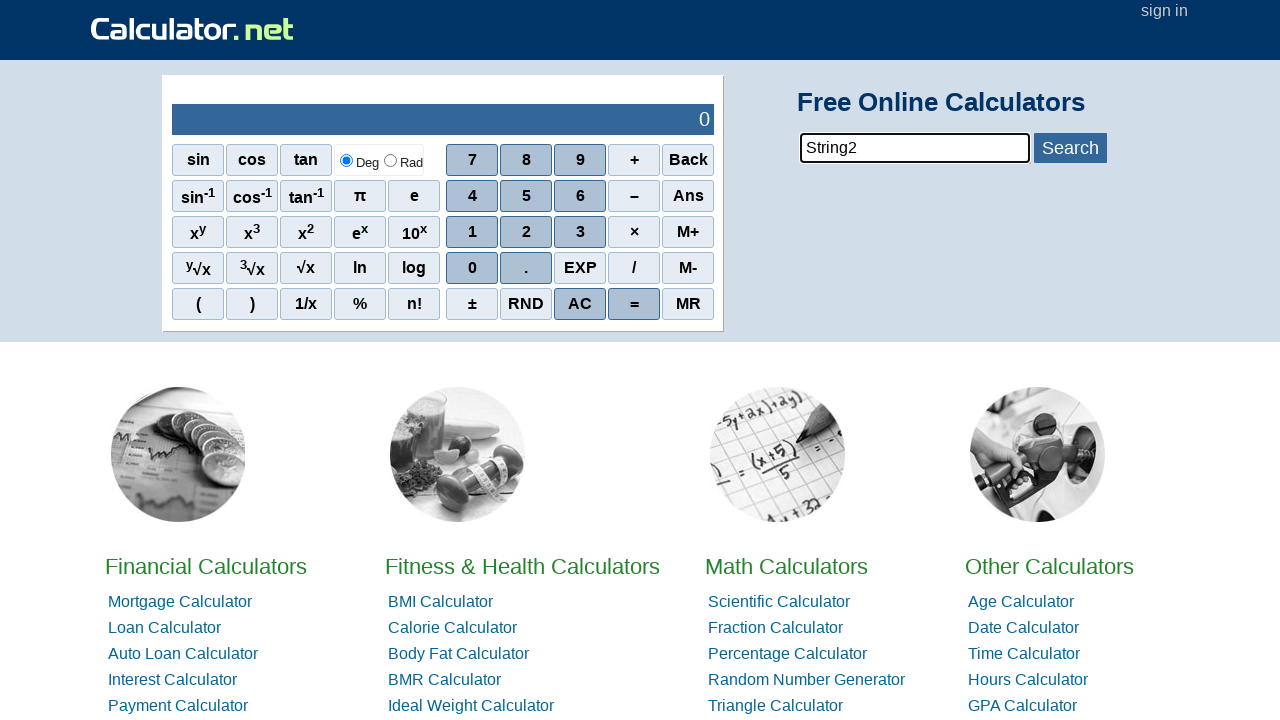

Filled search field with 'String3' using input#calcSearchTerm selector on input#calcSearchTerm
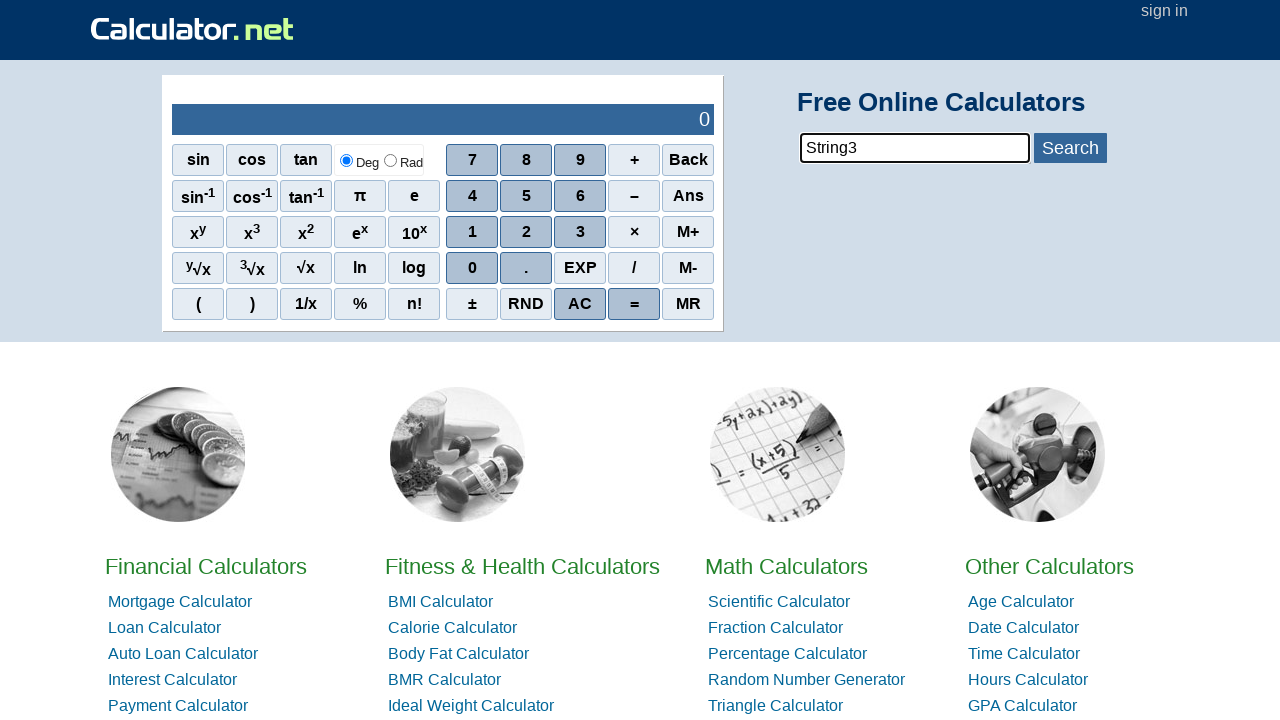

Filled search field with 'String4' using input.inlongest selector on input.inlongest
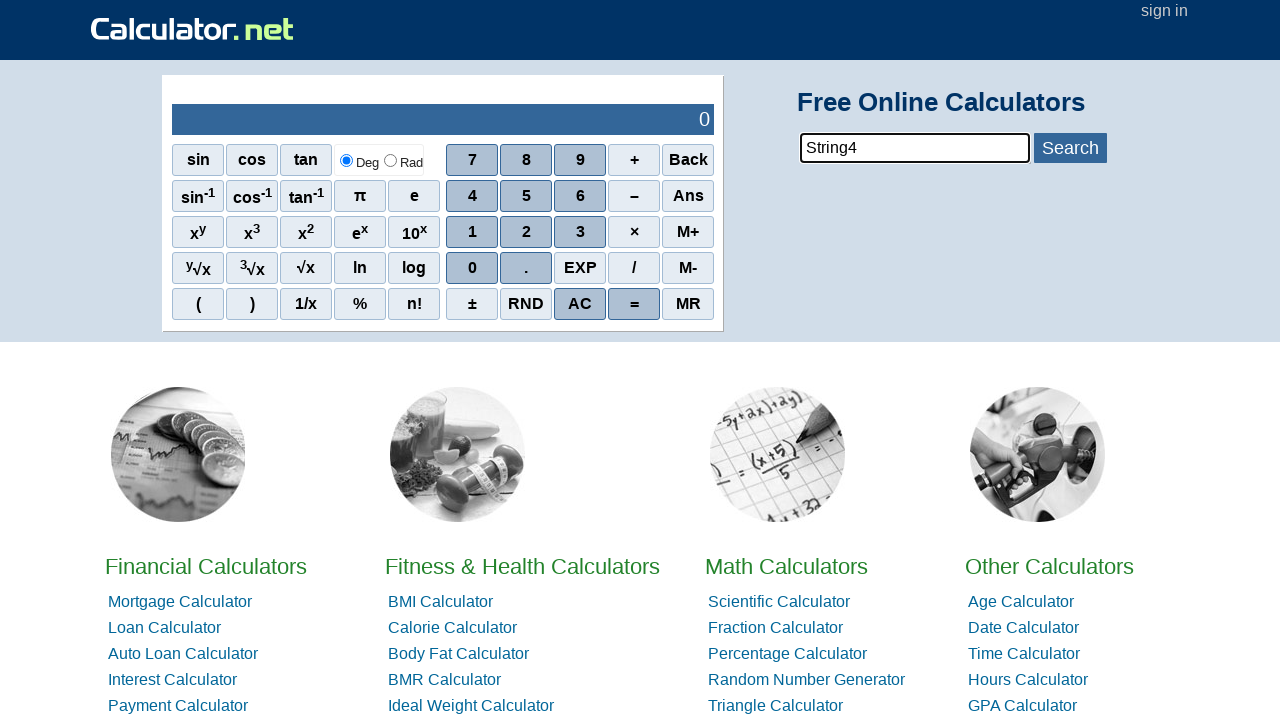

Filled search field with 'String5' using input[onkeyup^='return'] selector on input[onkeyup^='return']
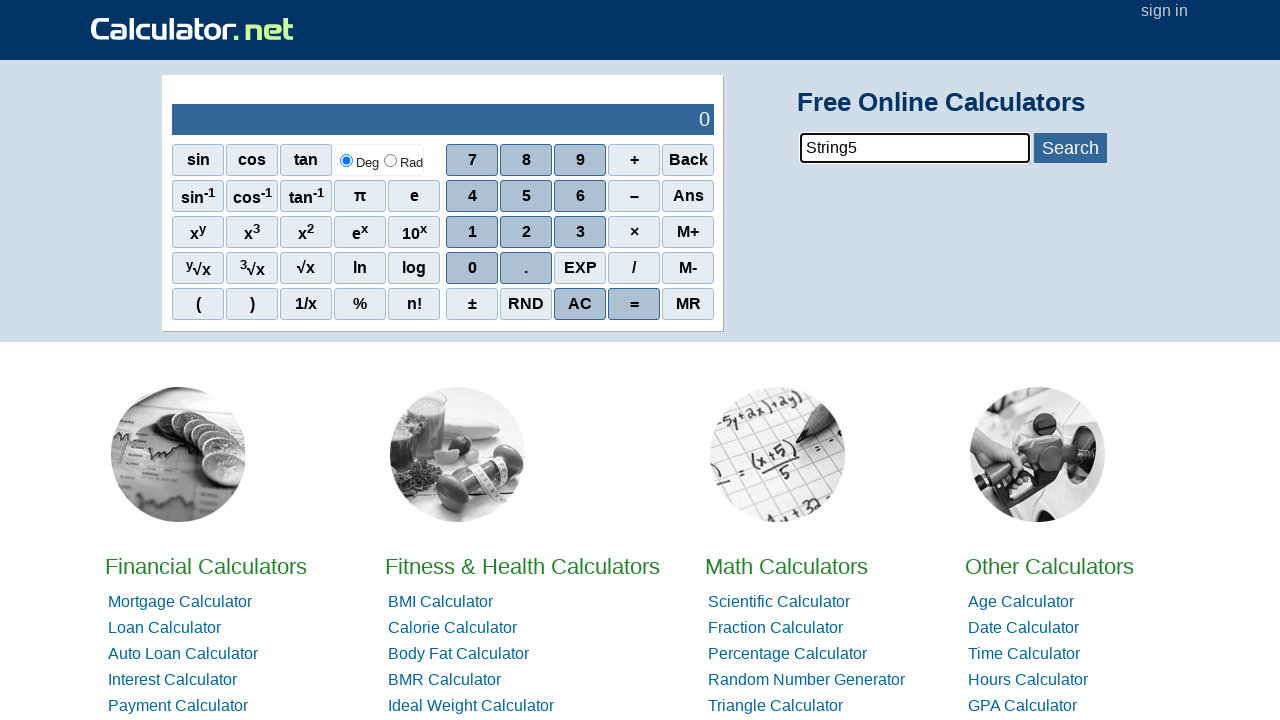

Clicked Search button to submit the search query at (1070, 148) on span:has-text('Search')
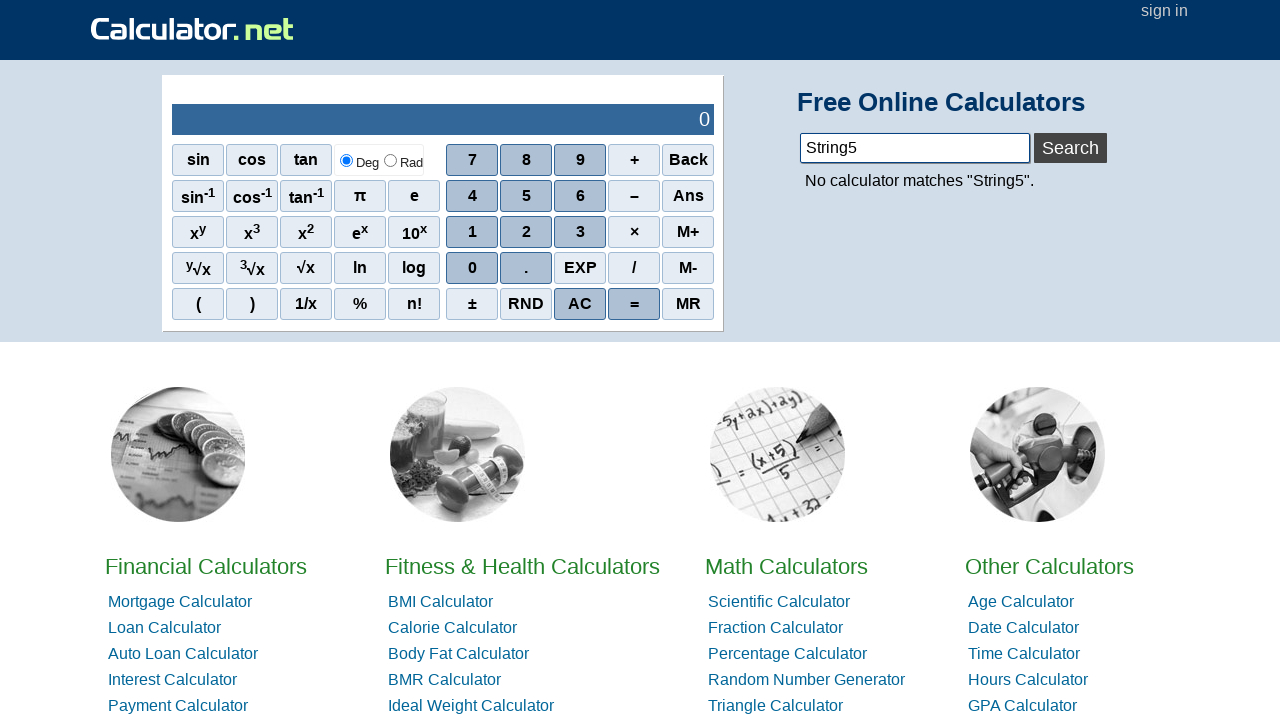

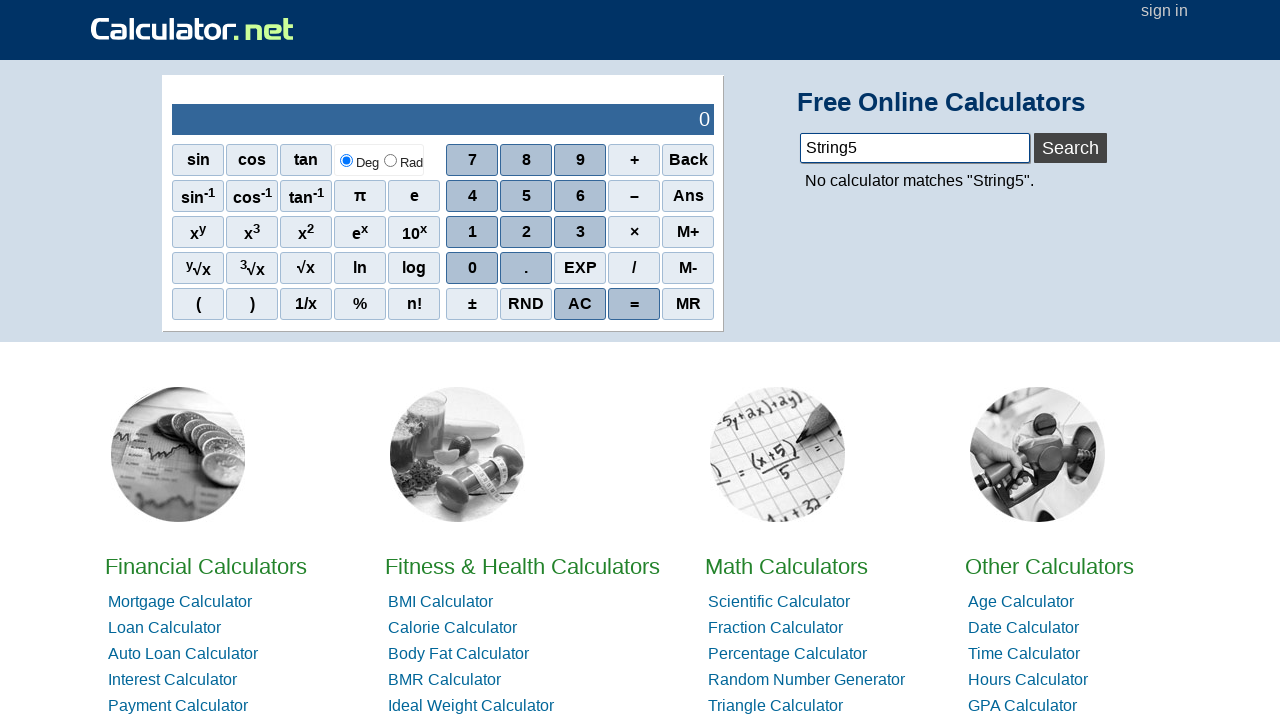